Tests that the login form displays an error message when password field is left empty and only username is provided

Starting URL: https://www.saucedemo.com/

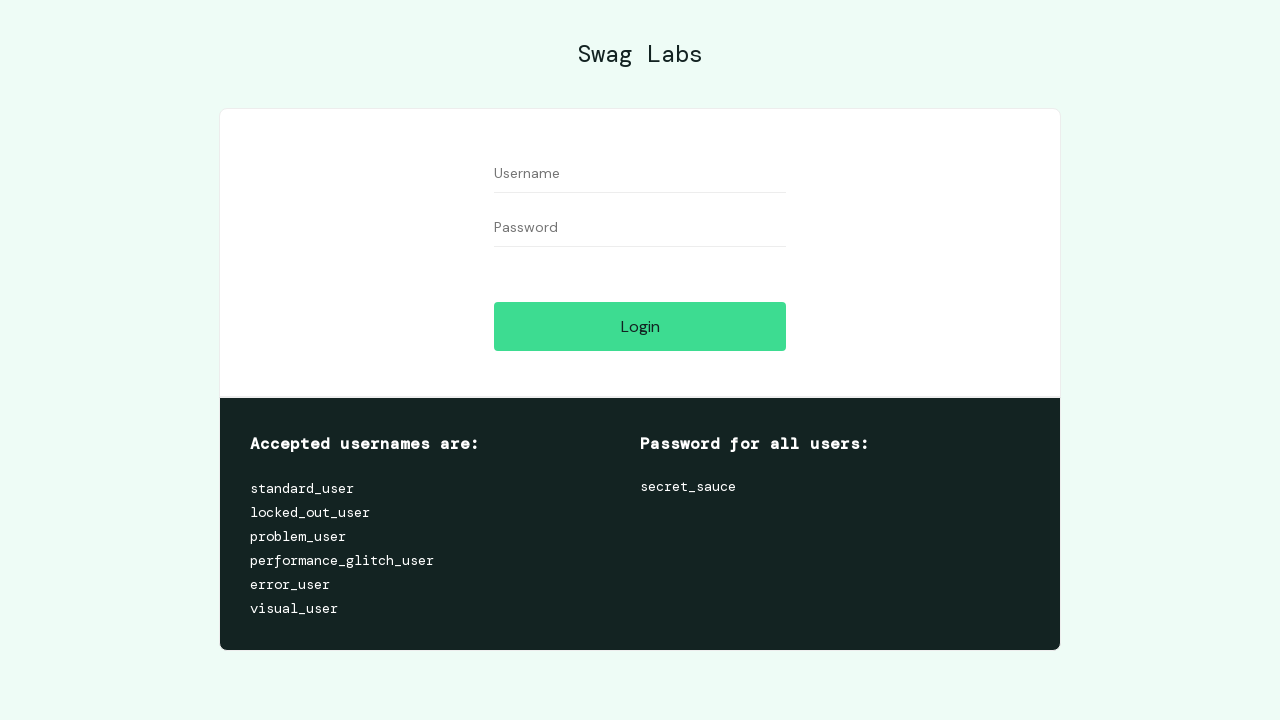

Username field loaded and ready
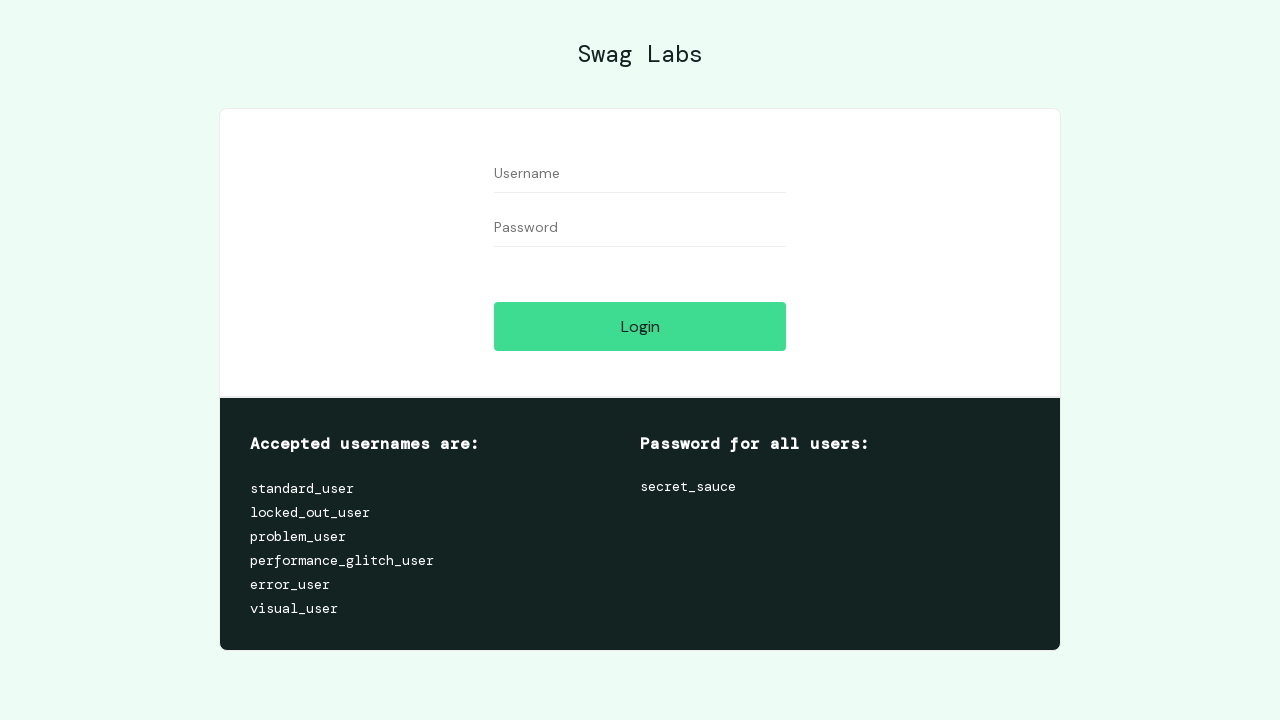

Filled username field with 'lkds' on #user-name
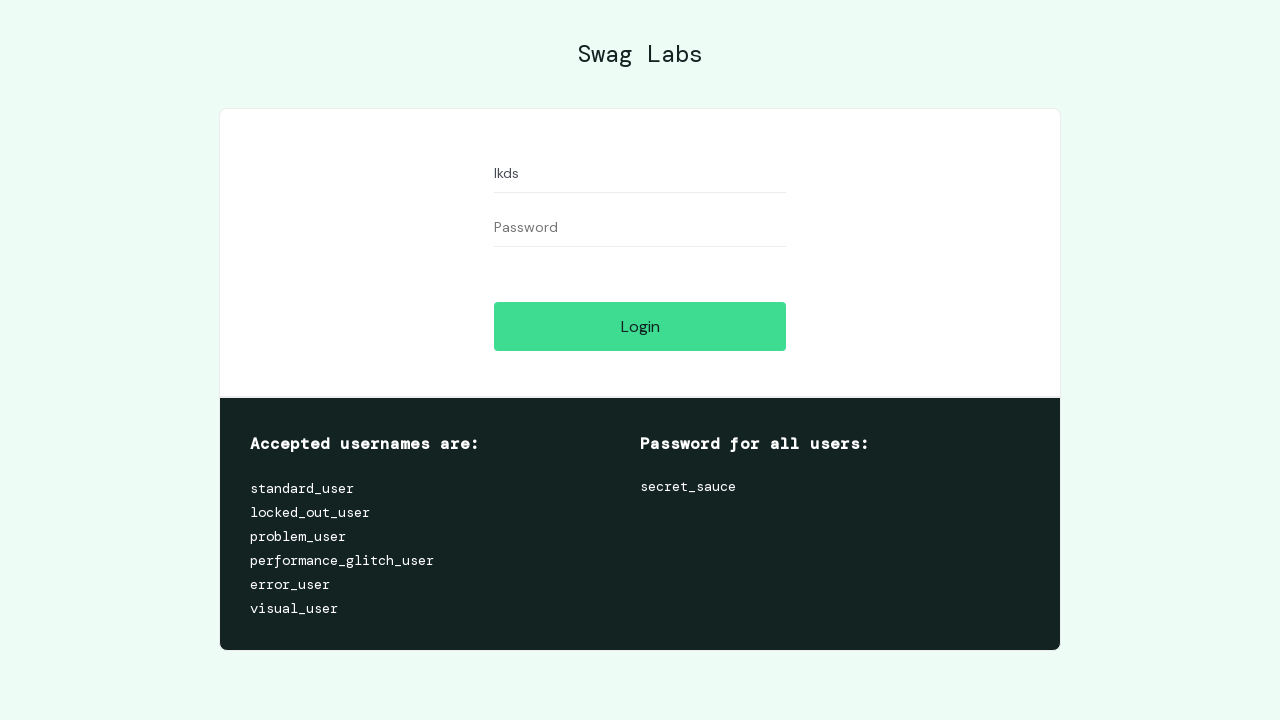

Left password field empty on #password
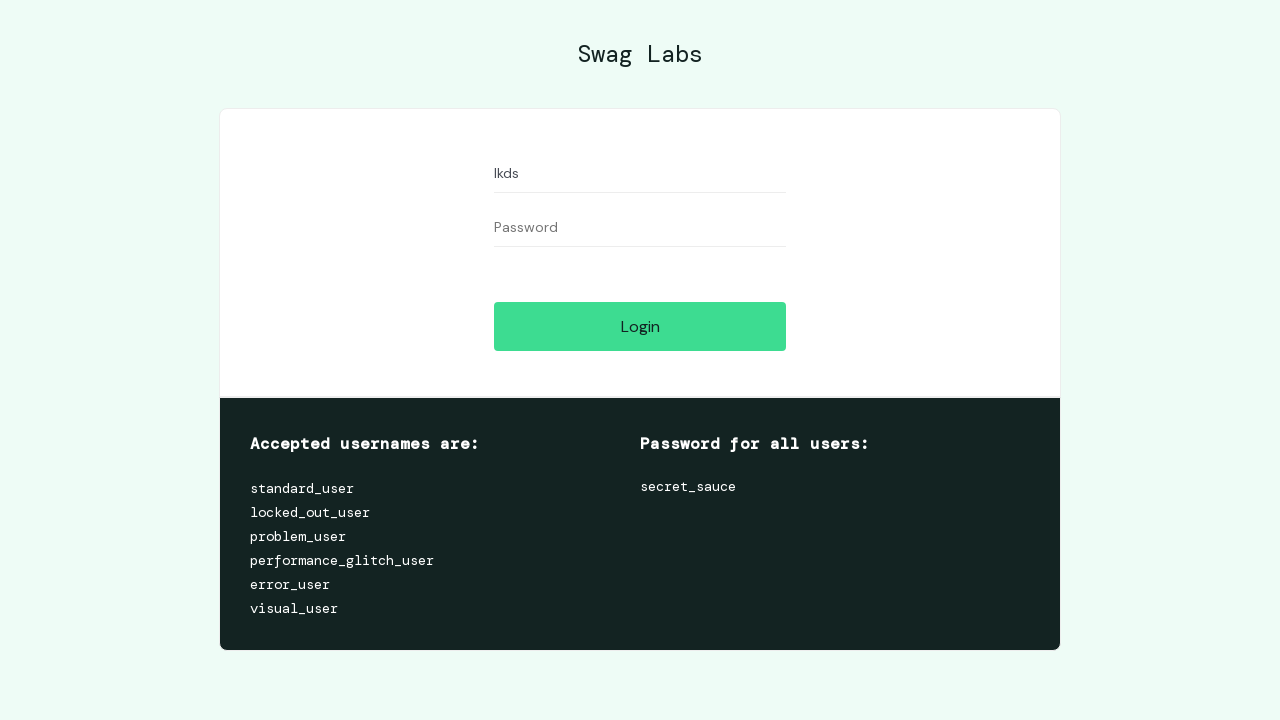

Clicked login button at (640, 326) on #login-button
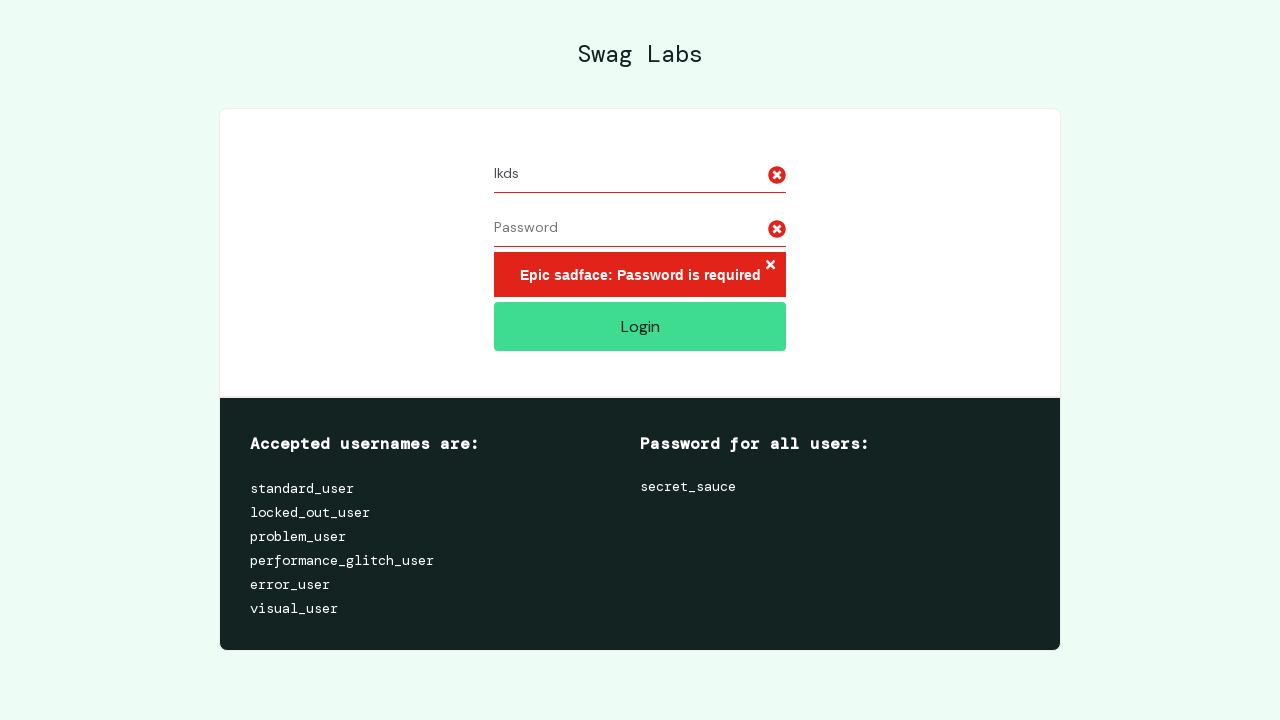

Error message appeared indicating password is required
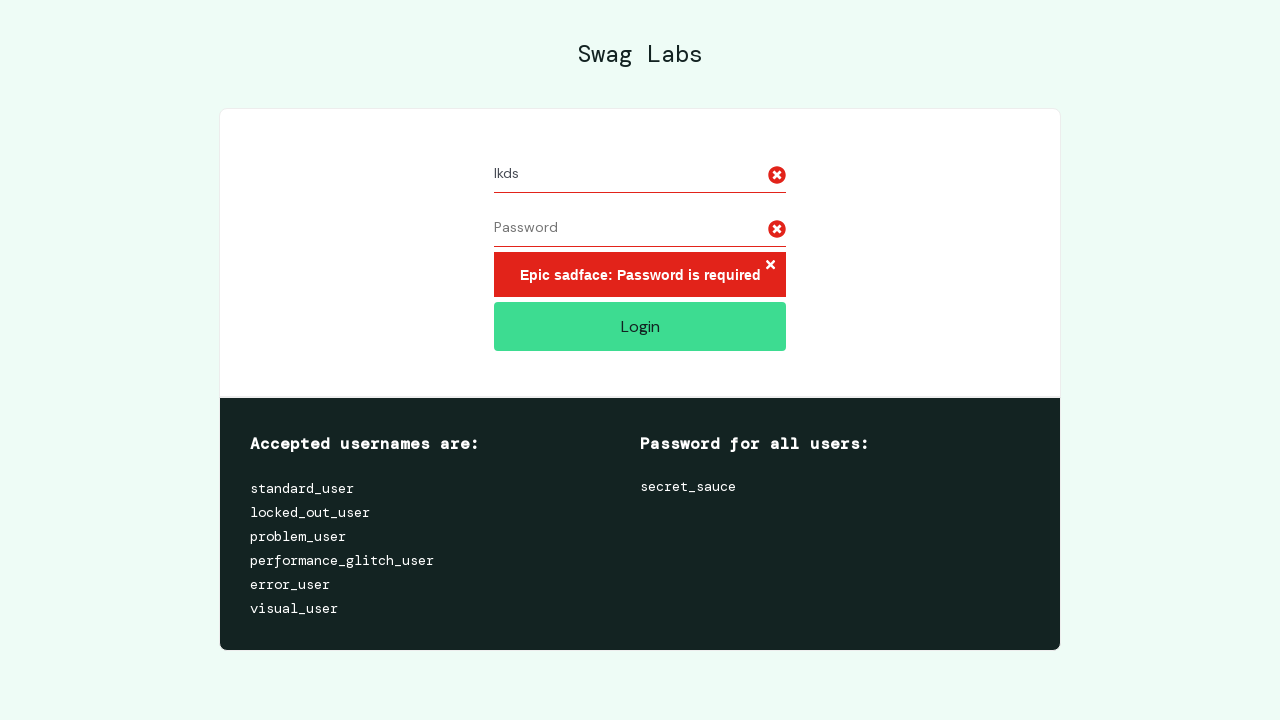

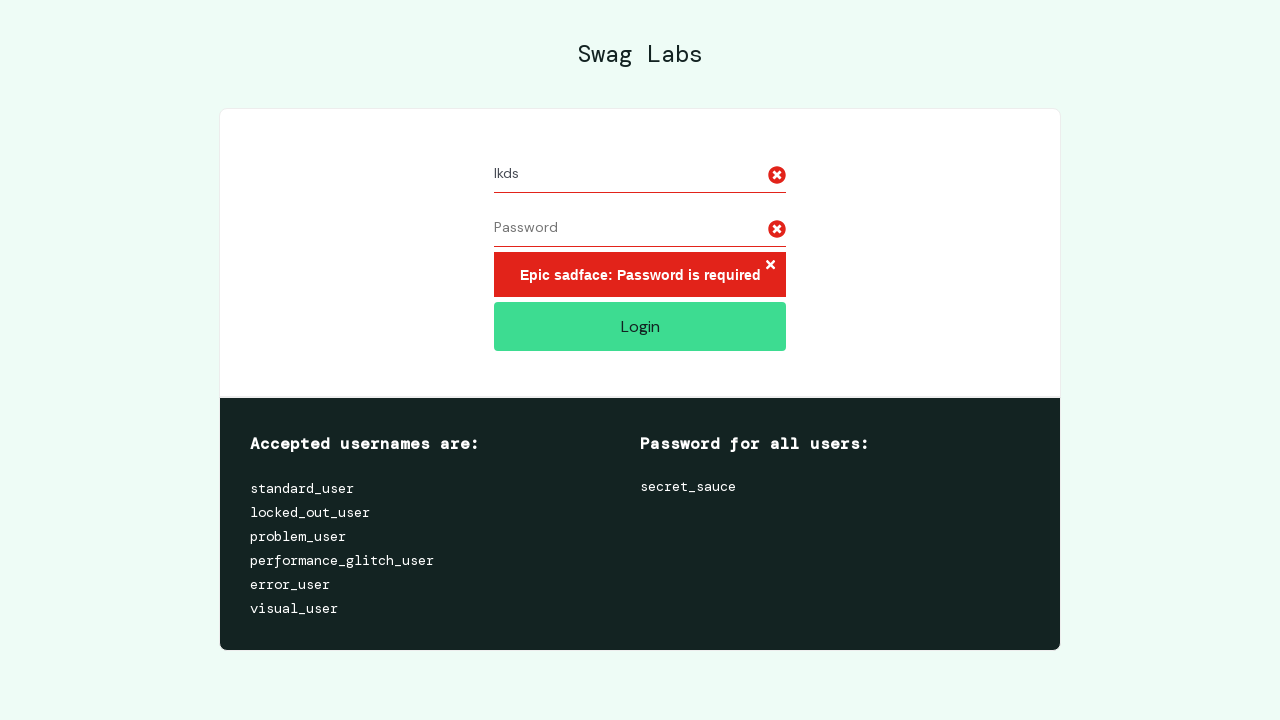